Tests that whitespace is trimmed from edited todo text

Starting URL: https://demo.playwright.dev/todomvc

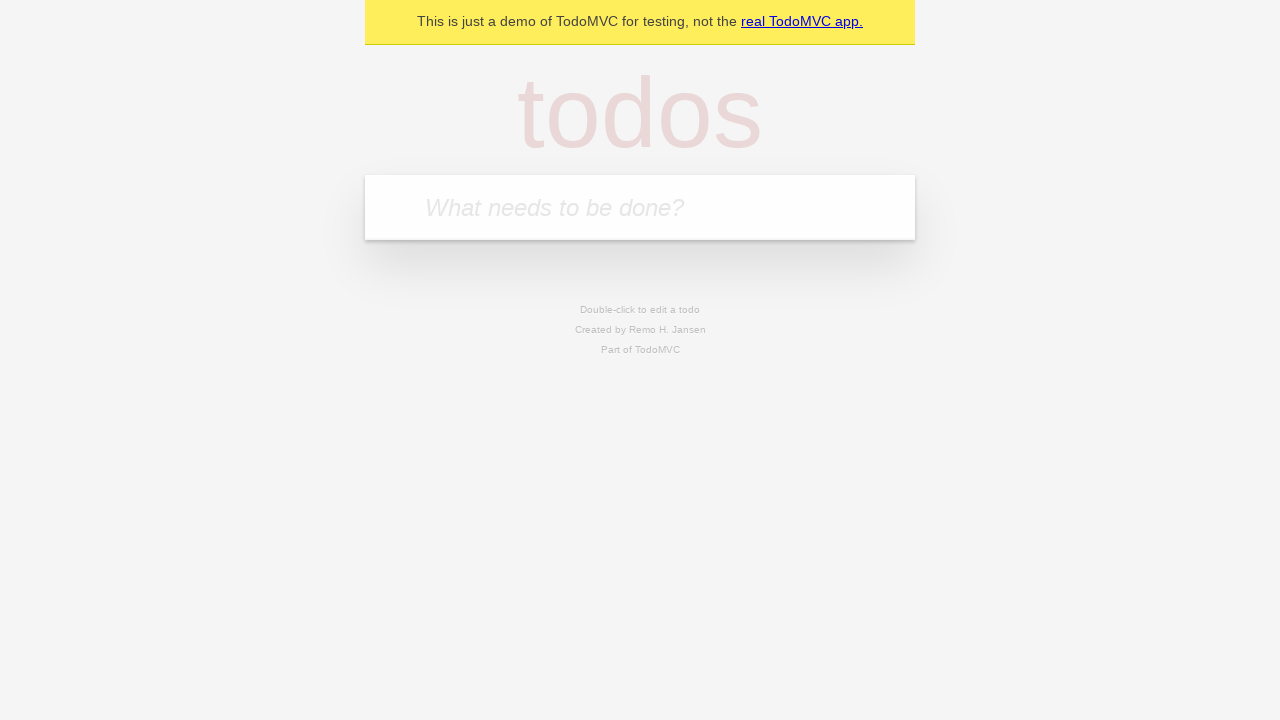

Filled new todo input with 'buy some cheese' on internal:attr=[placeholder="What needs to be done?"i]
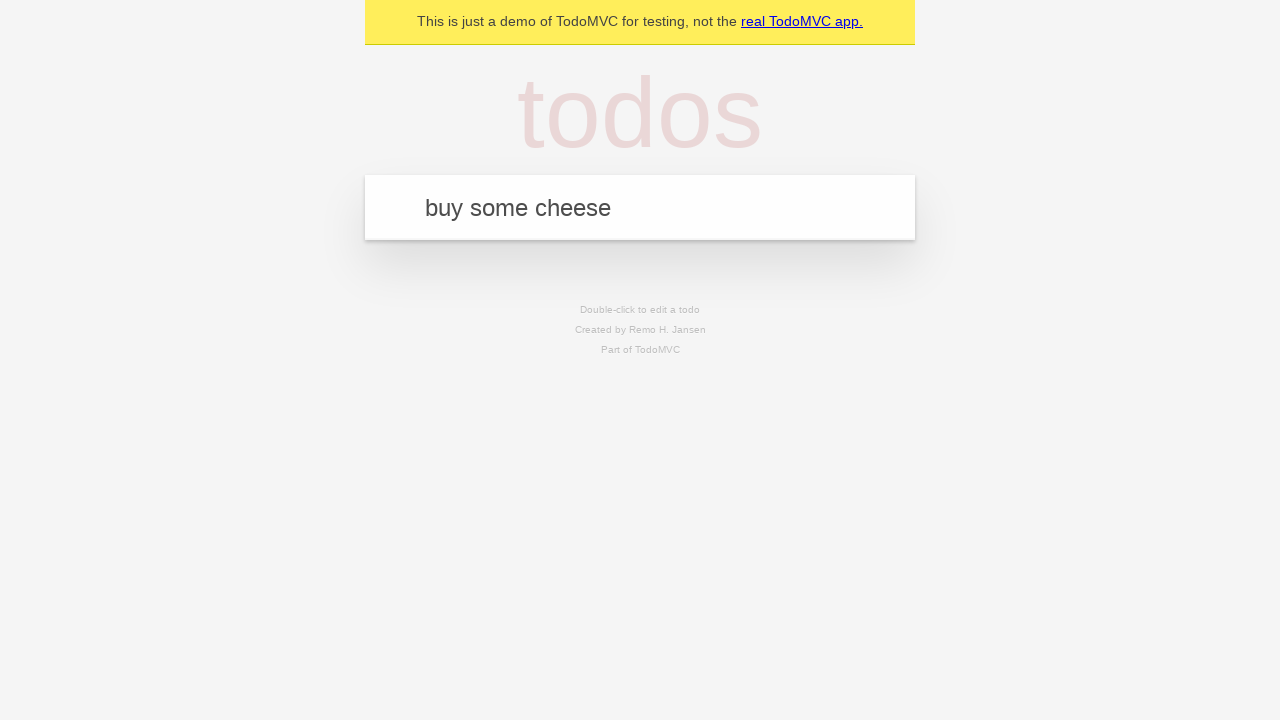

Pressed Enter to create todo 'buy some cheese' on internal:attr=[placeholder="What needs to be done?"i]
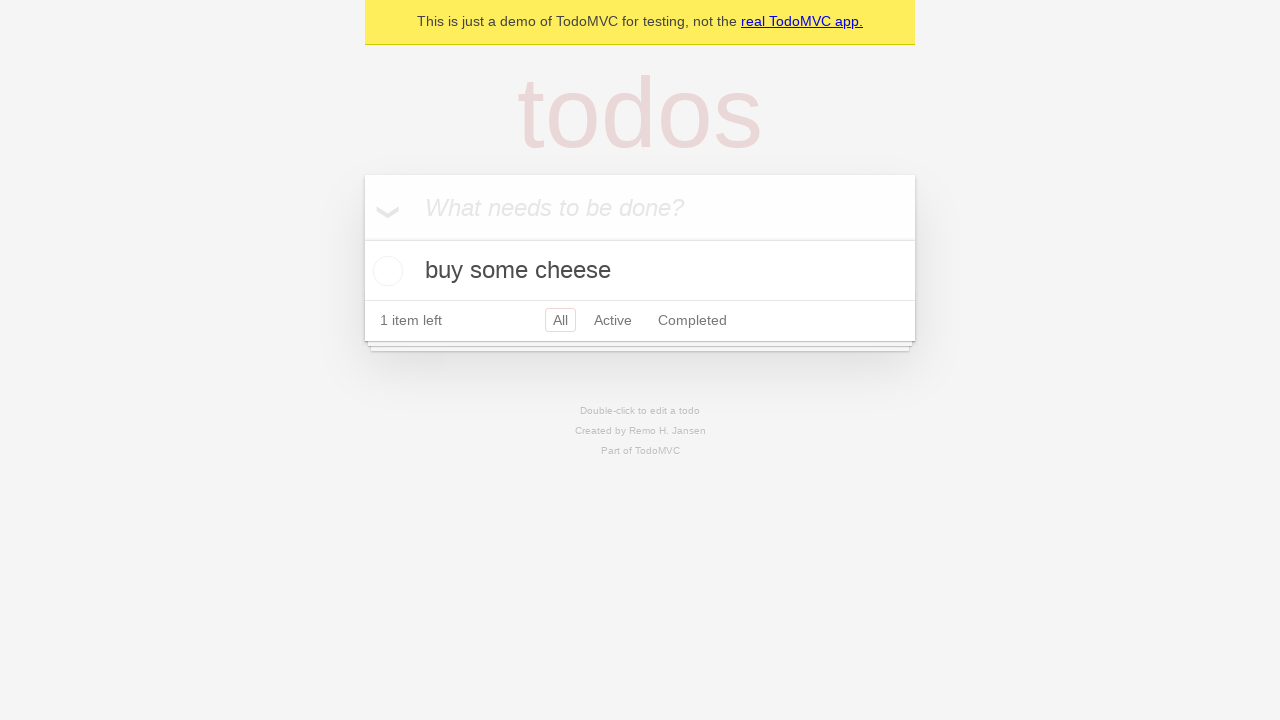

Filled new todo input with 'feed the cat' on internal:attr=[placeholder="What needs to be done?"i]
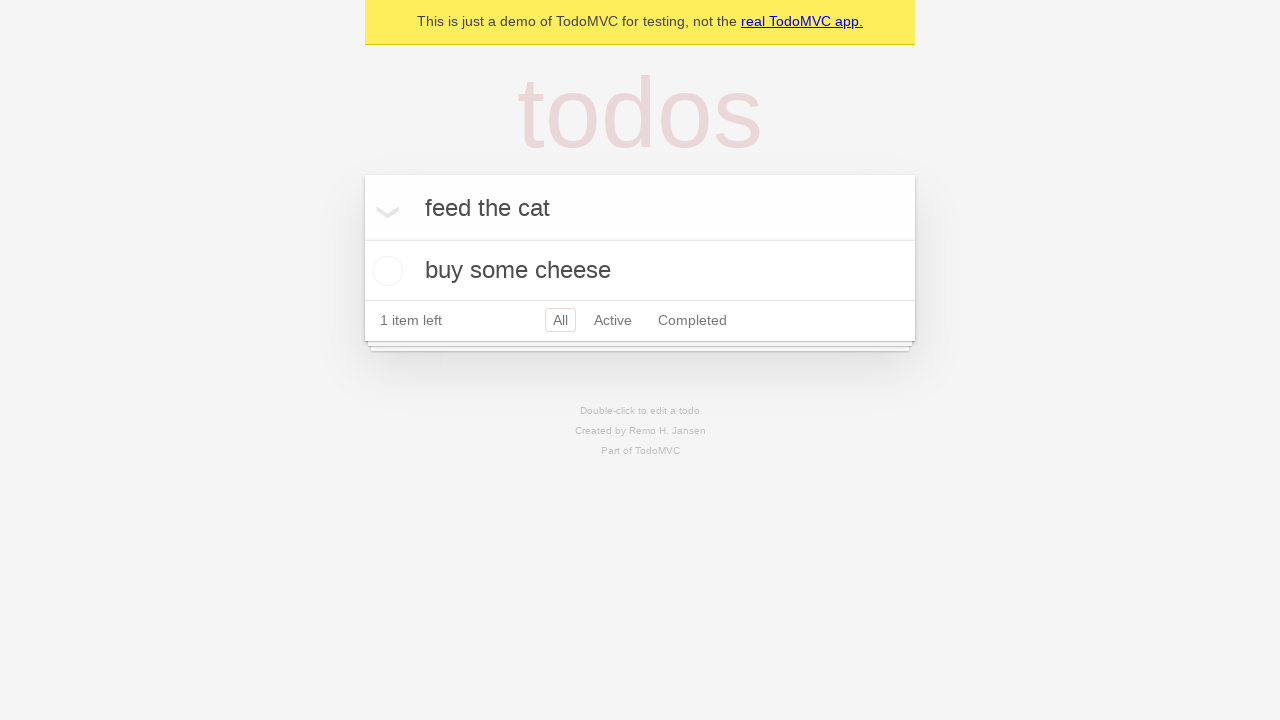

Pressed Enter to create todo 'feed the cat' on internal:attr=[placeholder="What needs to be done?"i]
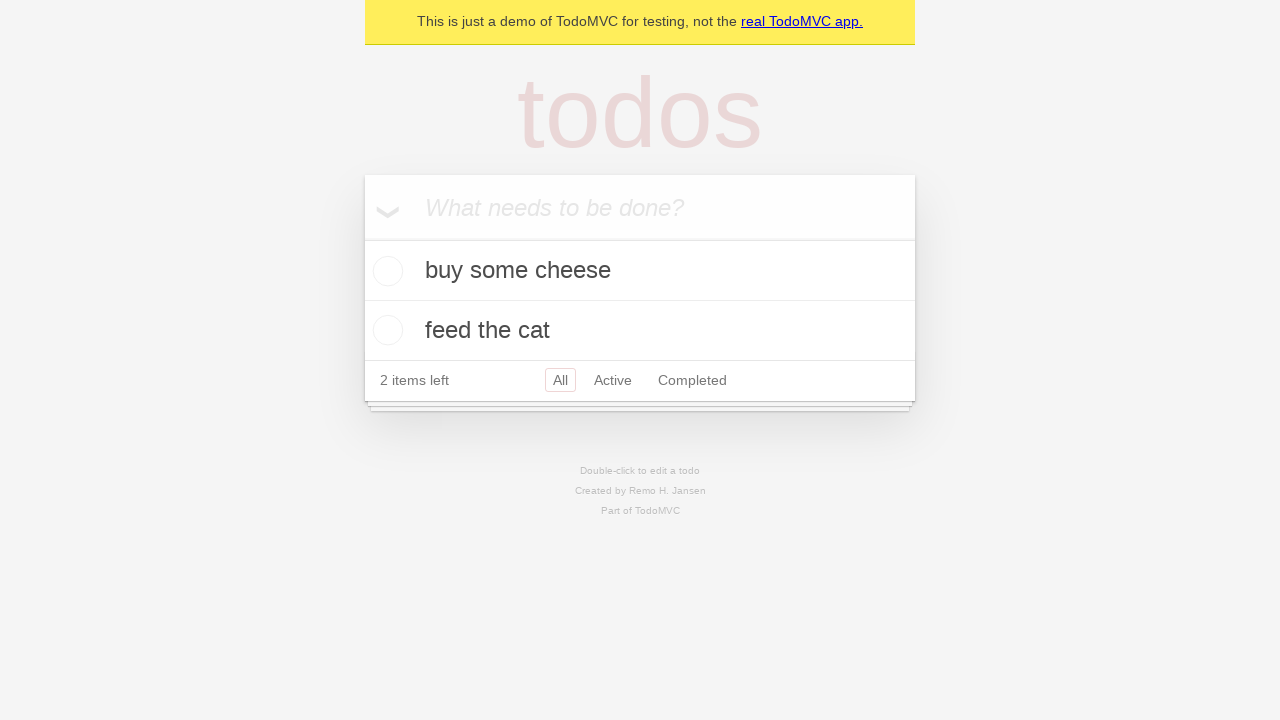

Filled new todo input with 'book a doctors appointment' on internal:attr=[placeholder="What needs to be done?"i]
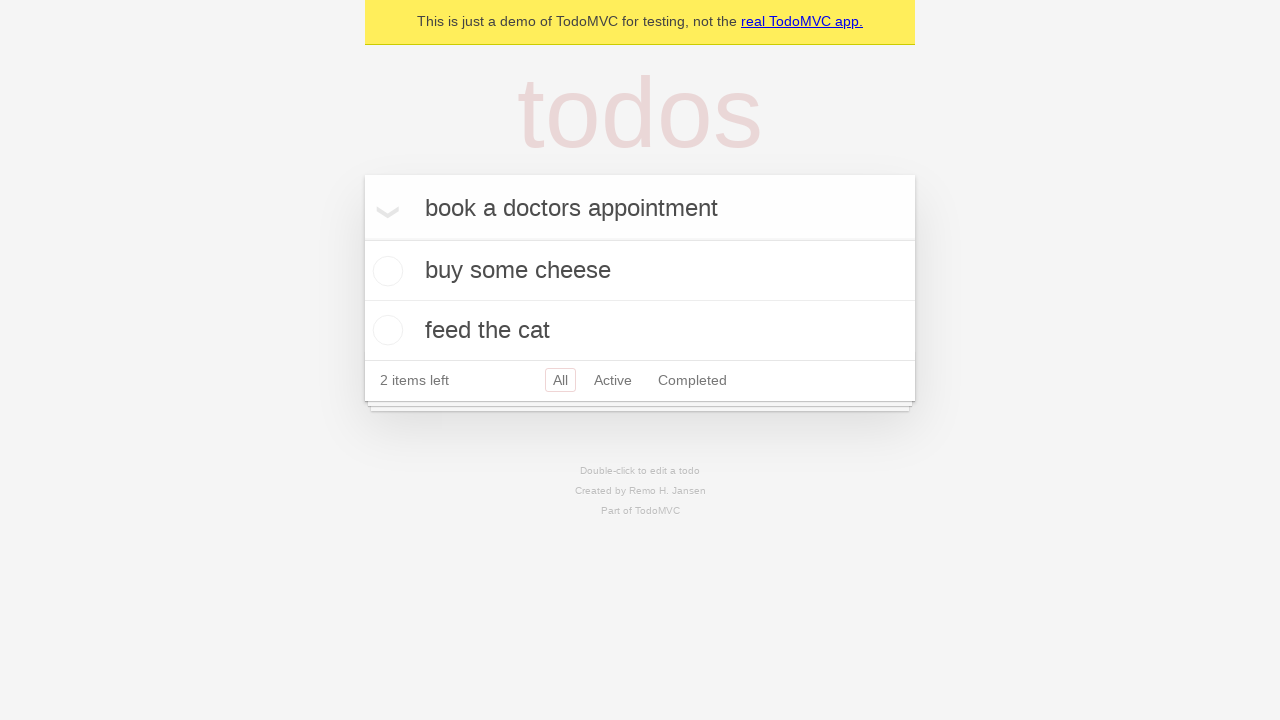

Pressed Enter to create todo 'book a doctors appointment' on internal:attr=[placeholder="What needs to be done?"i]
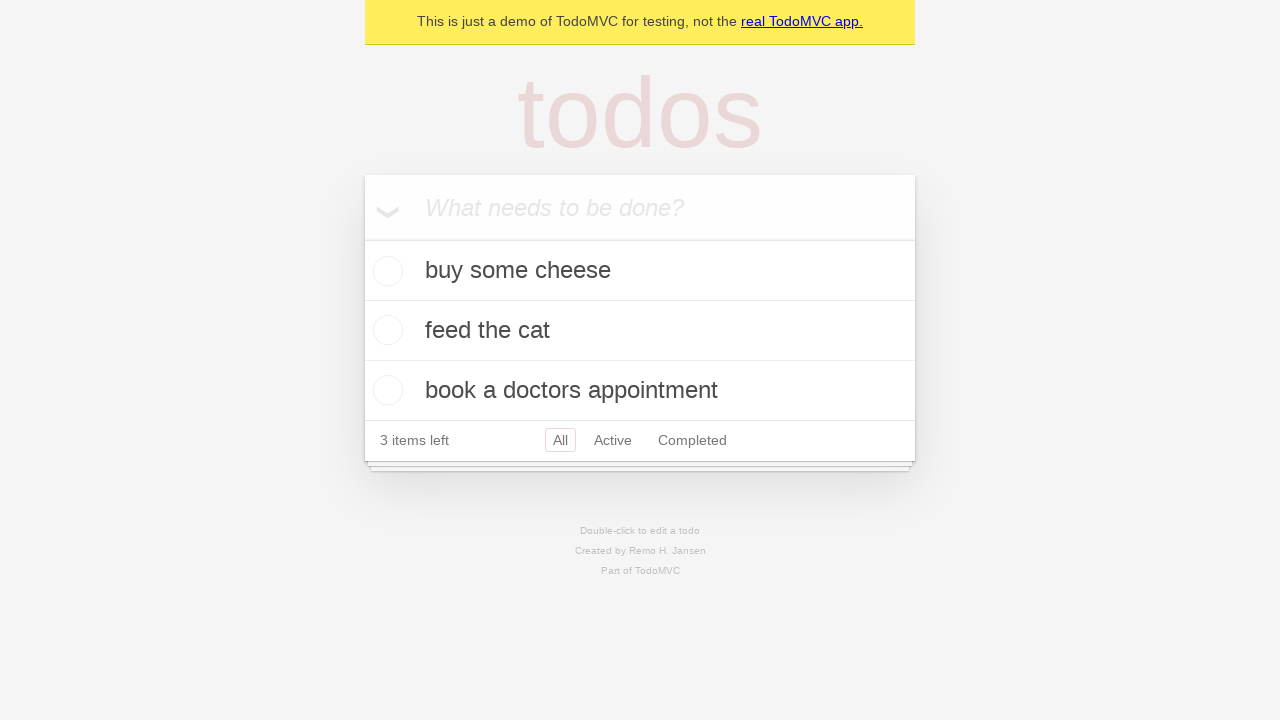

Waited for 3 todo items to be created
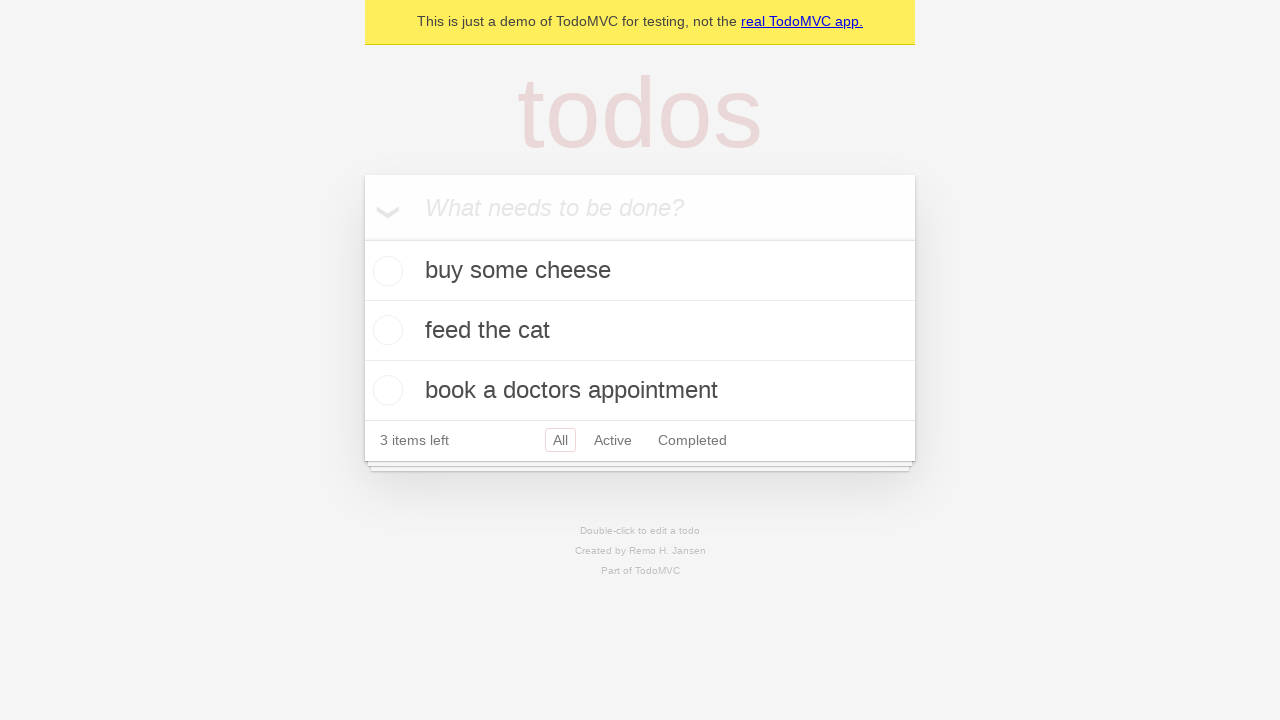

Retrieved all todo items
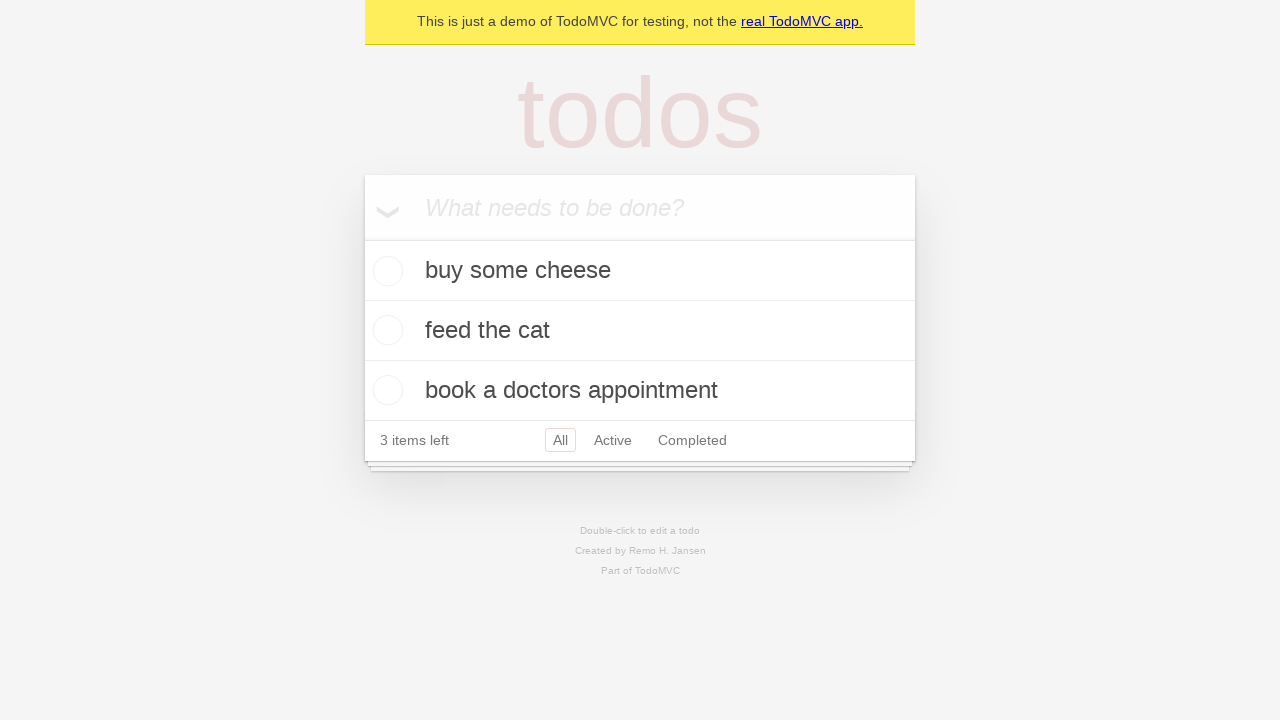

Double-clicked on the second todo item to enter edit mode at (640, 331) on internal:testid=[data-testid="todo-item"s] >> nth=1
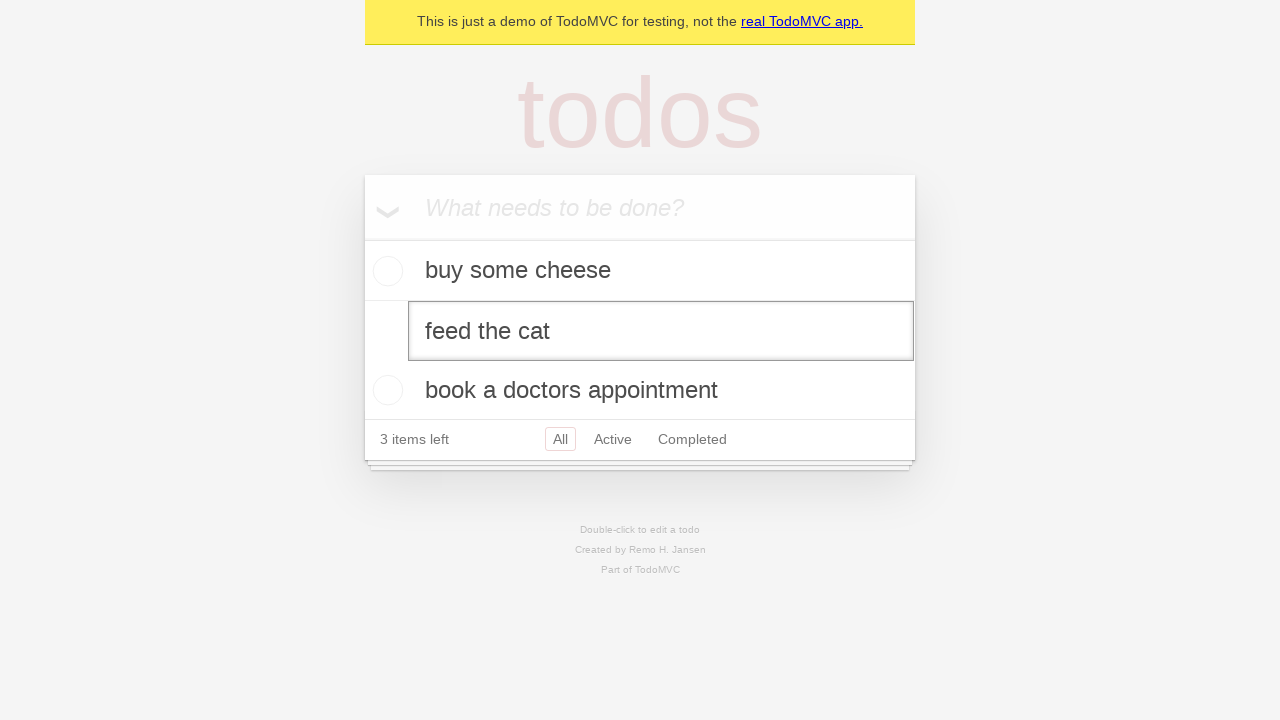

Located edit input textbox
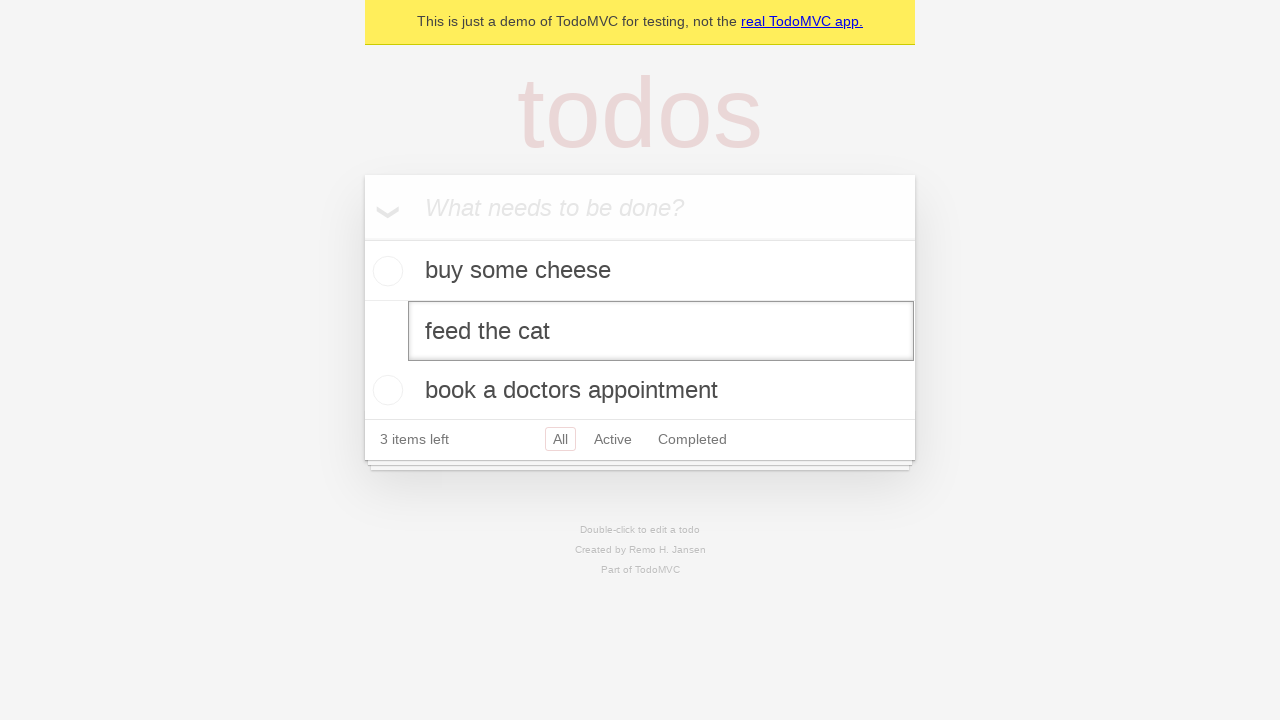

Filled edit input with text containing leading and trailing whitespace on internal:testid=[data-testid="todo-item"s] >> nth=1 >> internal:role=textbox[nam
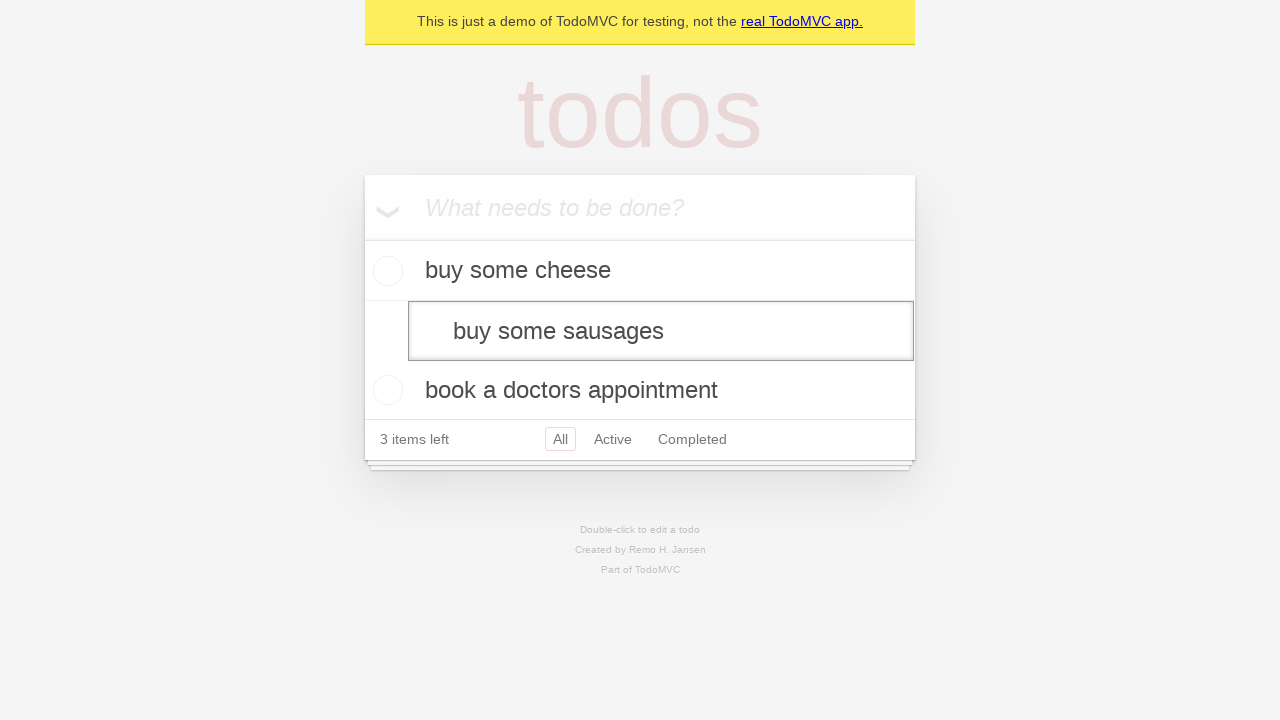

Pressed Enter to submit the edited todo text on internal:testid=[data-testid="todo-item"s] >> nth=1 >> internal:role=textbox[nam
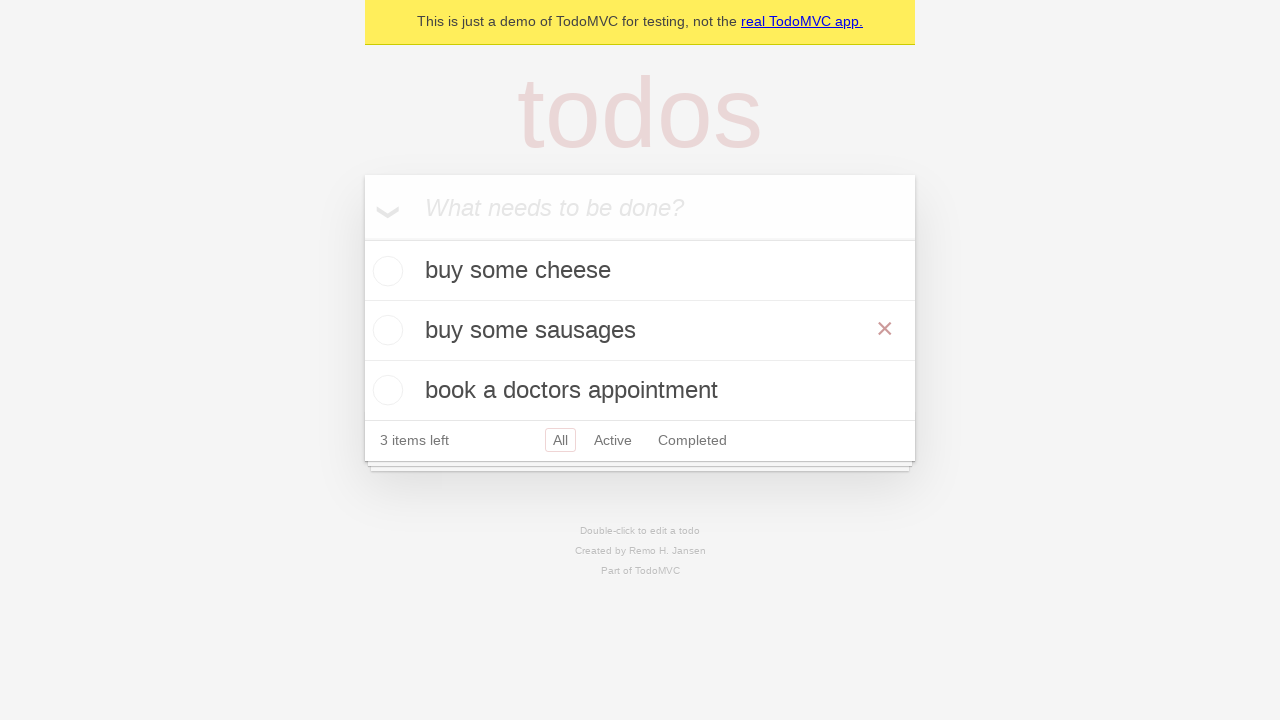

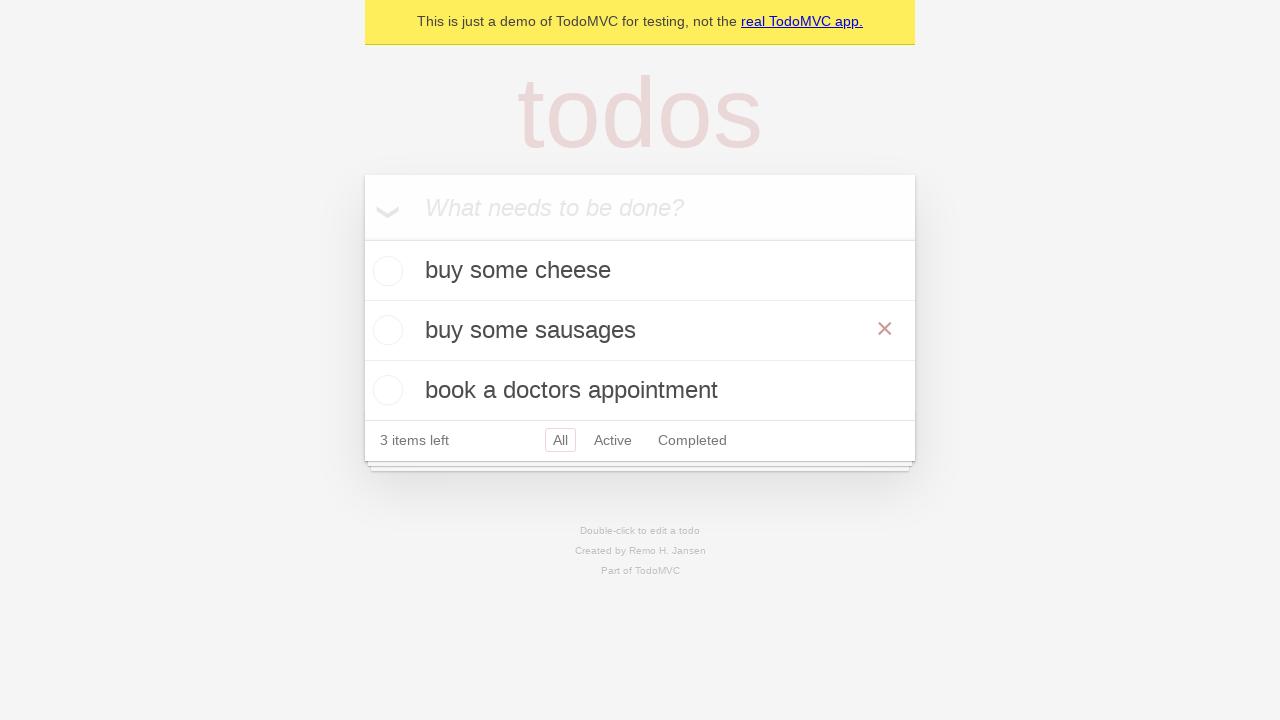